Tests browser window switching functionality by clicking a button that opens a new window, switching to that window, verifying the heading text, closing it, and switching back to the original window.

Starting URL: https://demoqa.com/browser-windows

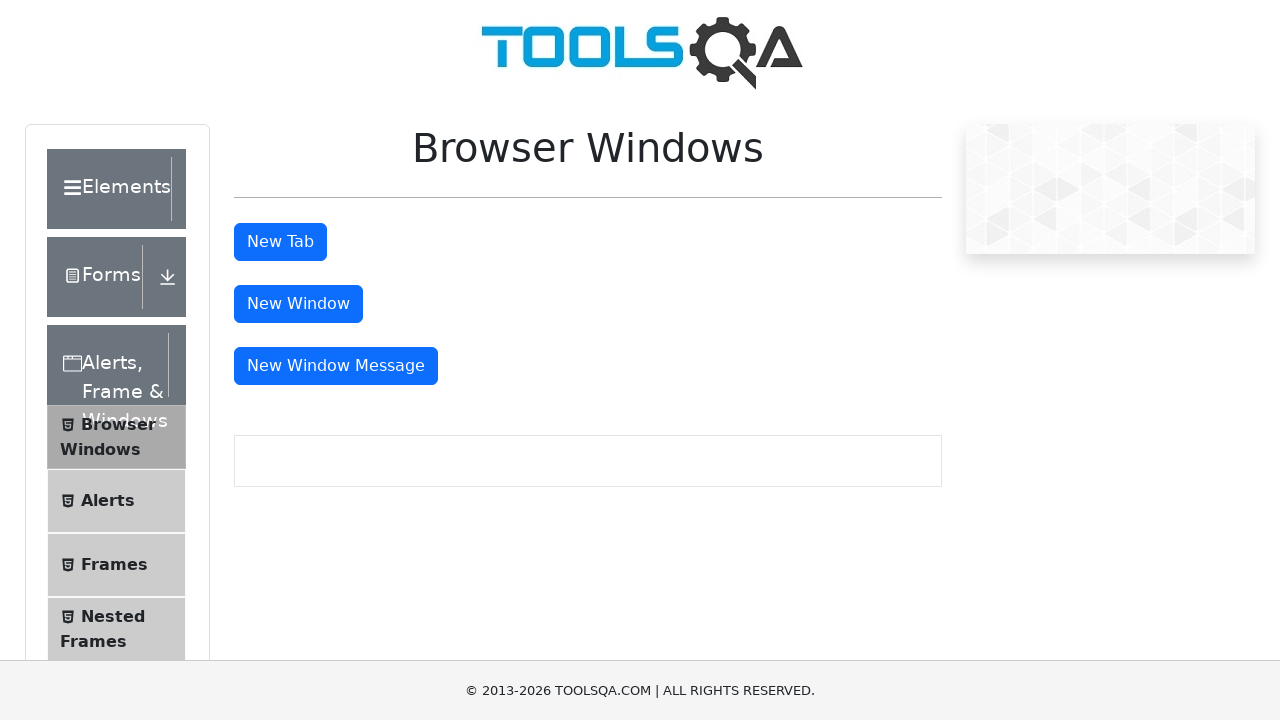

Clicked the 'New Window' button at (298, 304) on #windowButton
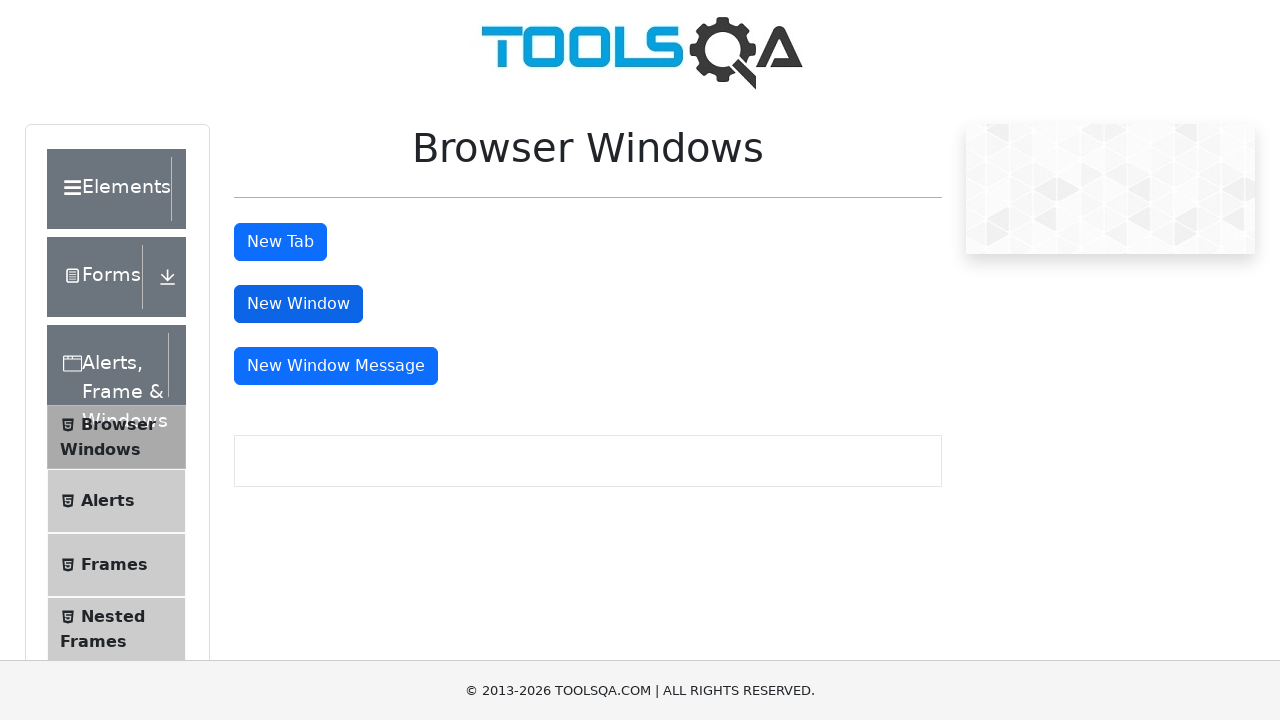

Opened new window via context.expect_page() at (298, 304) on #windowButton
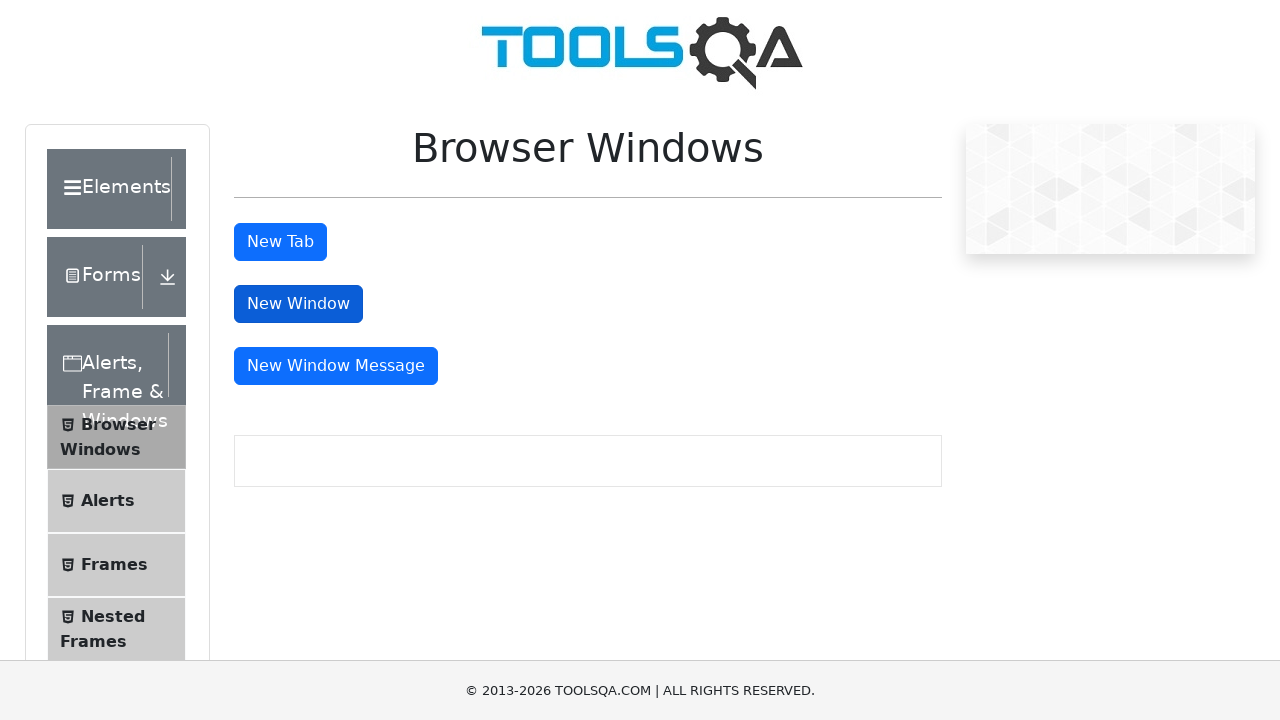

Captured new window page object
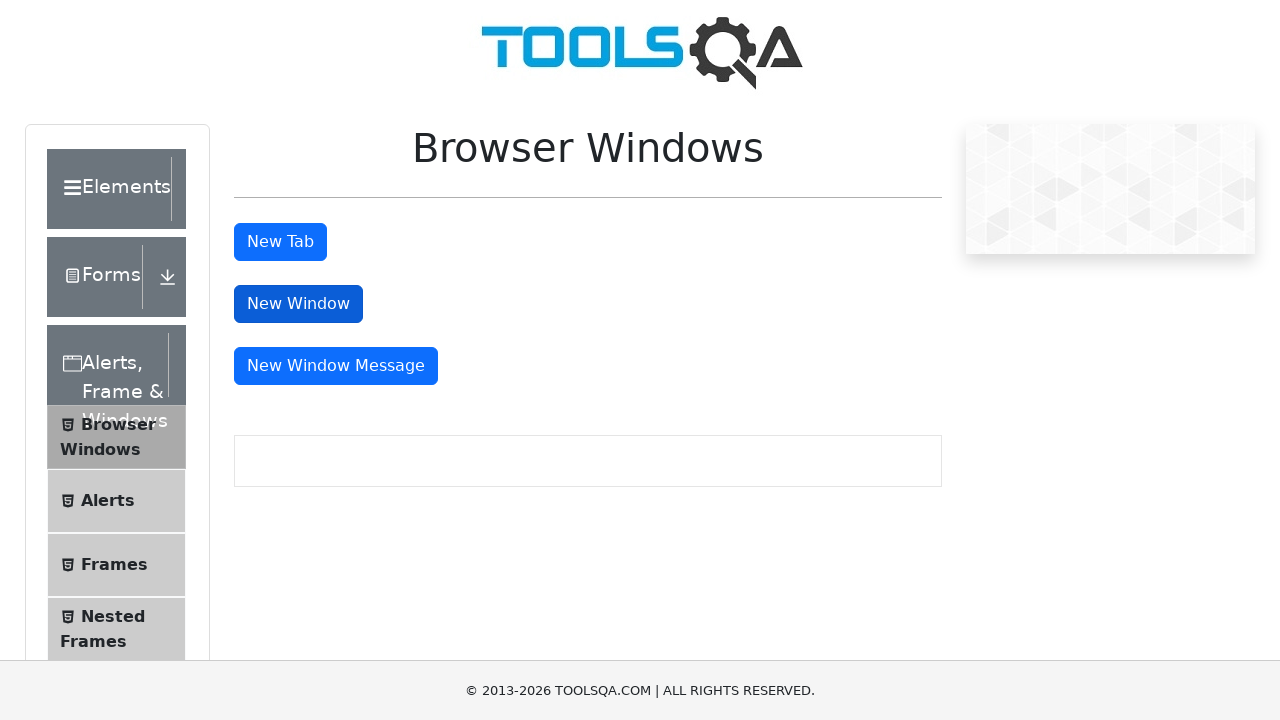

New window page loaded completely
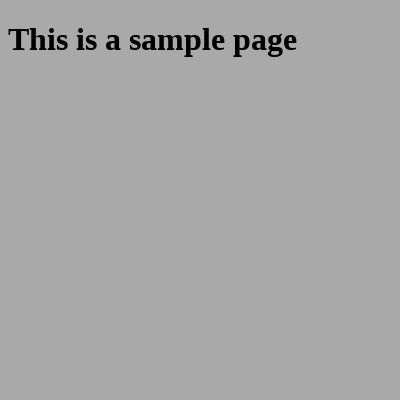

Located heading element in new window
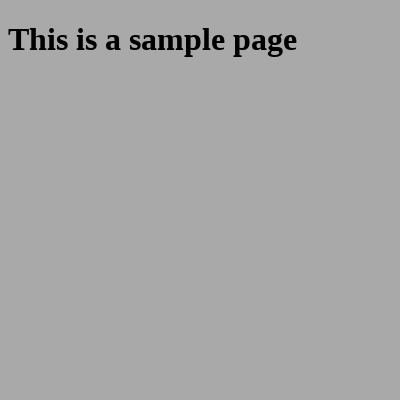

Verified heading text is 'This is a sample page'
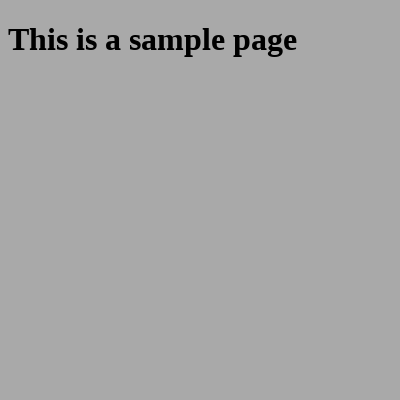

Closed the new window
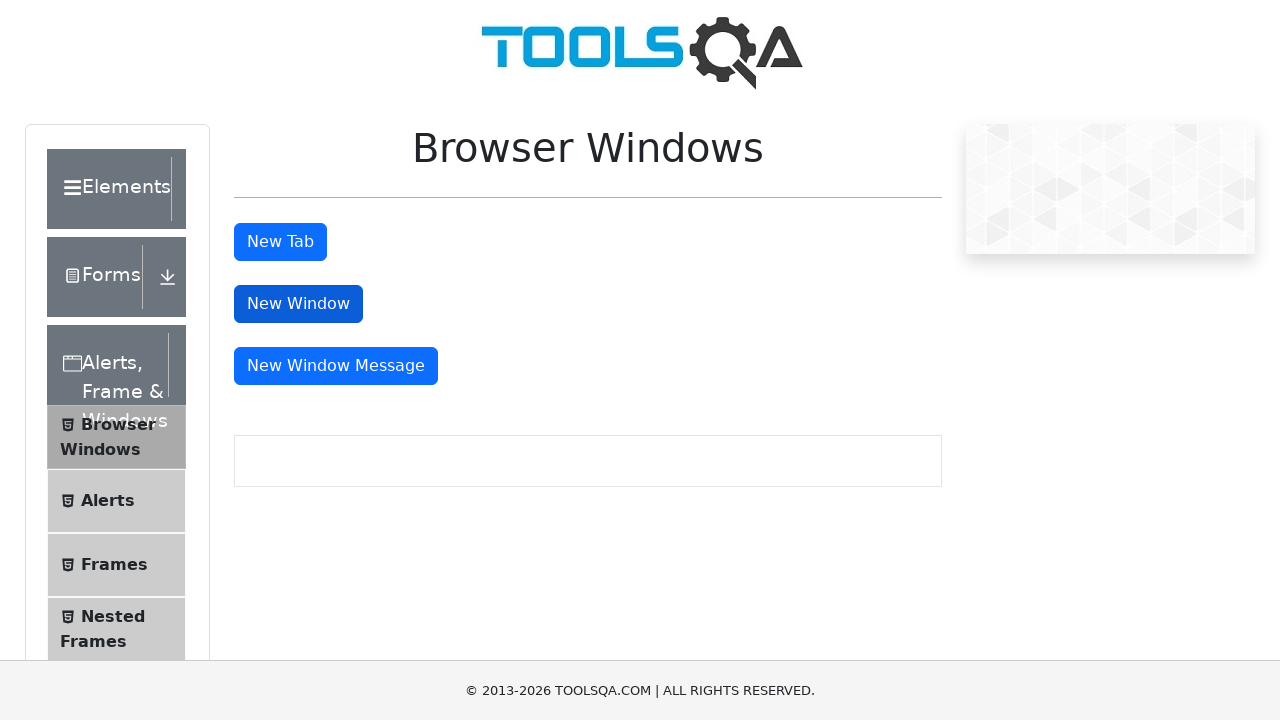

Confirmed focus back on original page with 'New Window' button visible
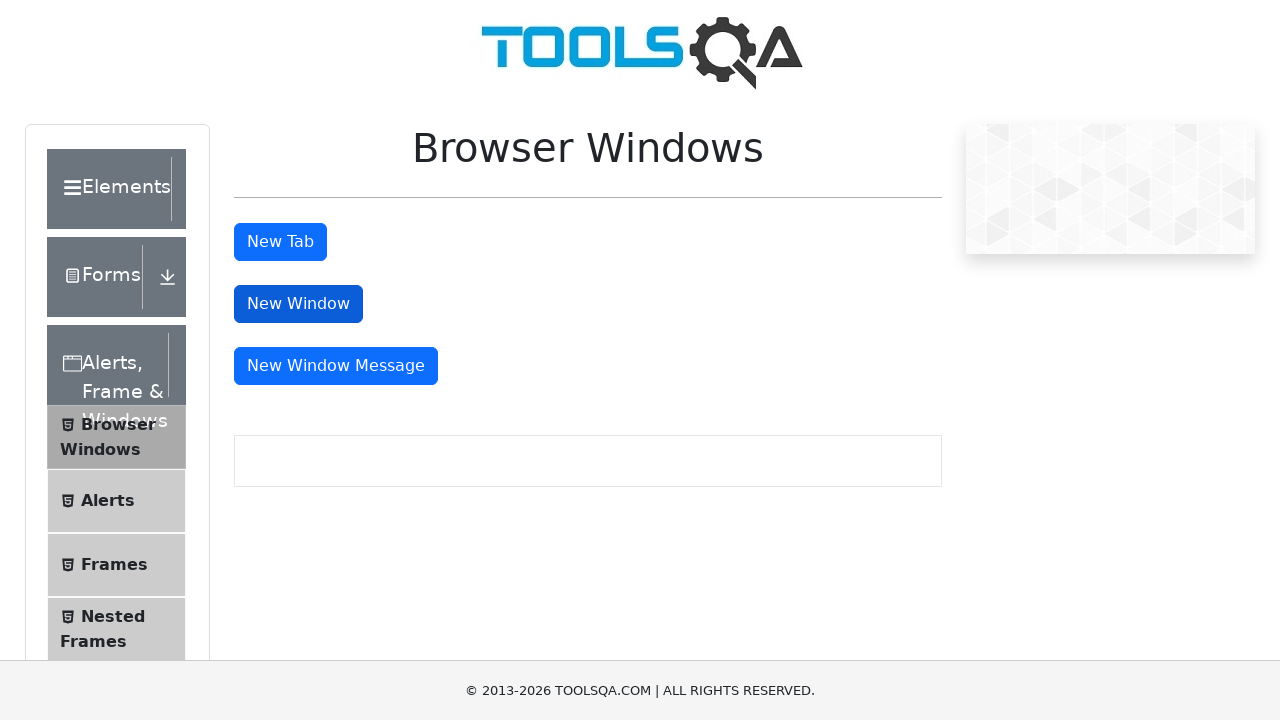

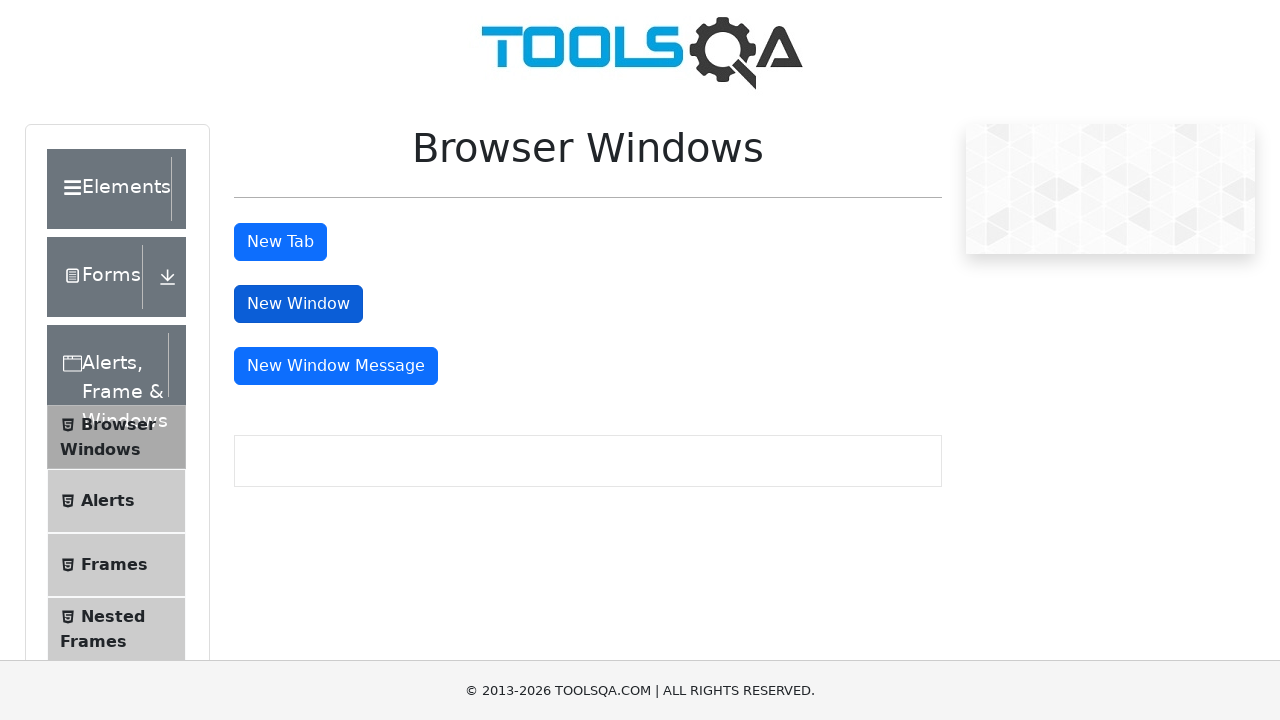